Tests that pressing Escape cancels edits and restores original text

Starting URL: https://demo.playwright.dev/todomvc

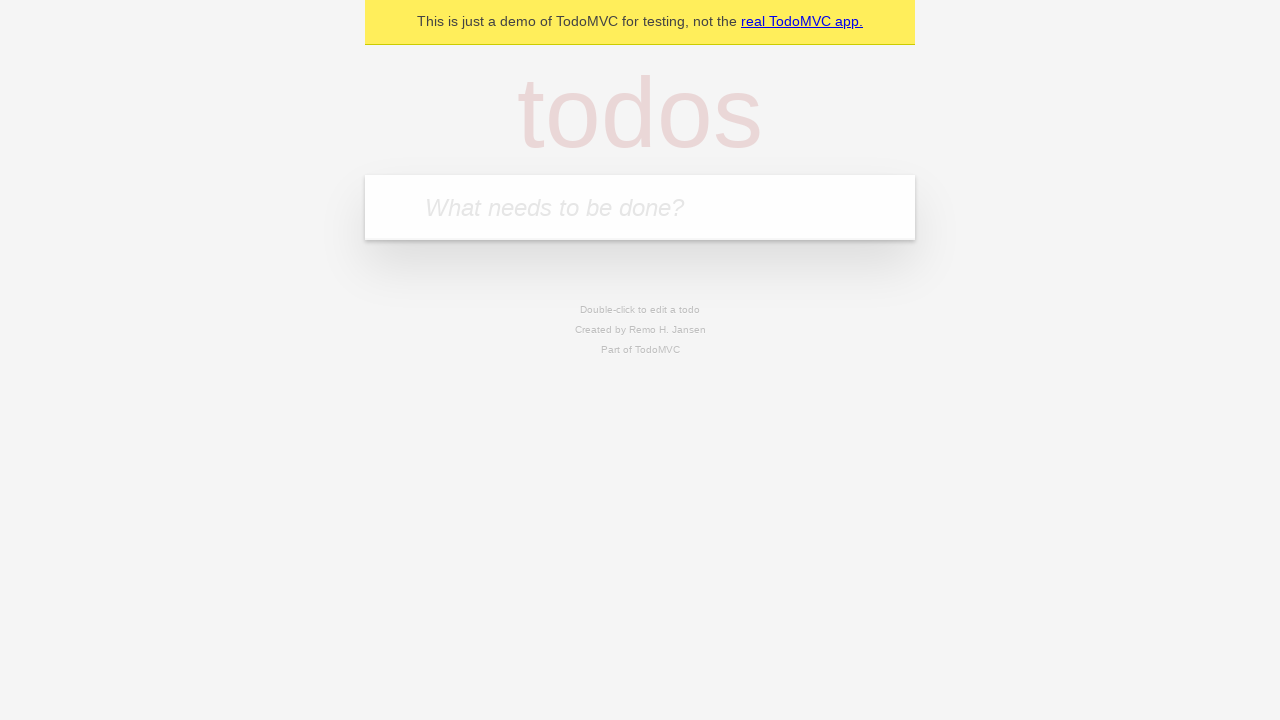

Filled new todo input with 'buy some cheese' on internal:attr=[placeholder="What needs to be done?"i]
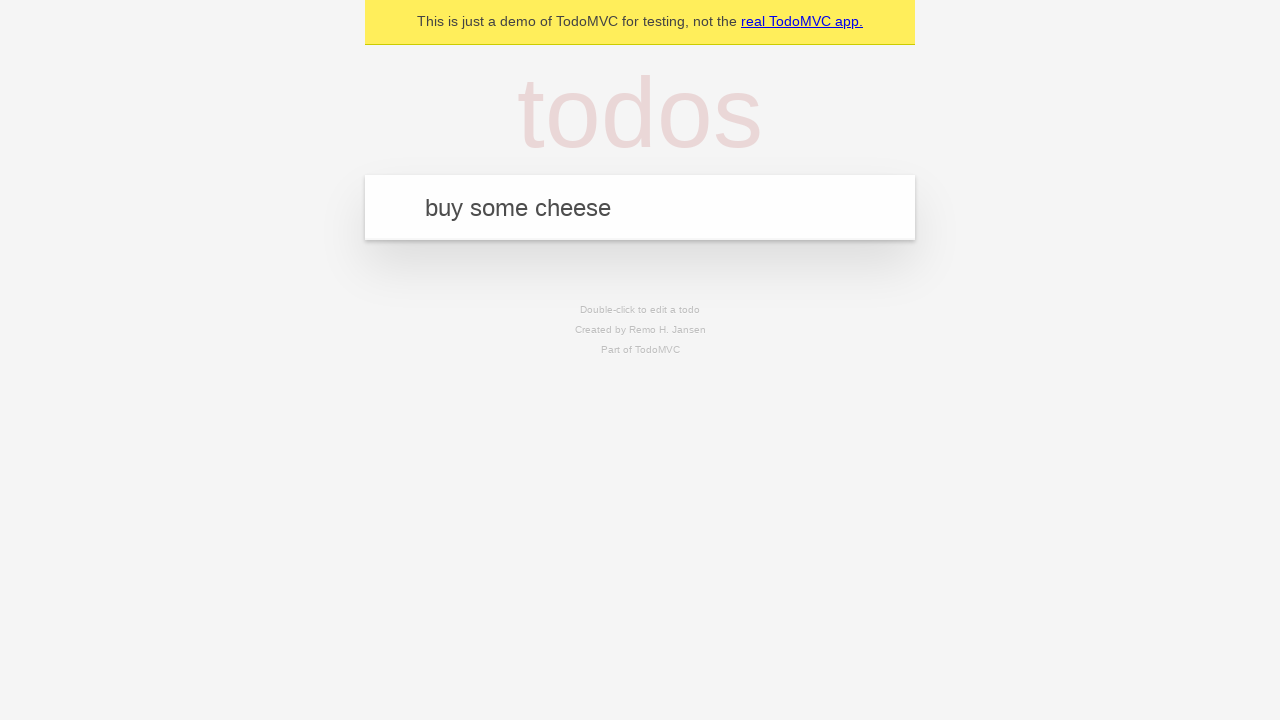

Pressed Enter to create todo 'buy some cheese' on internal:attr=[placeholder="What needs to be done?"i]
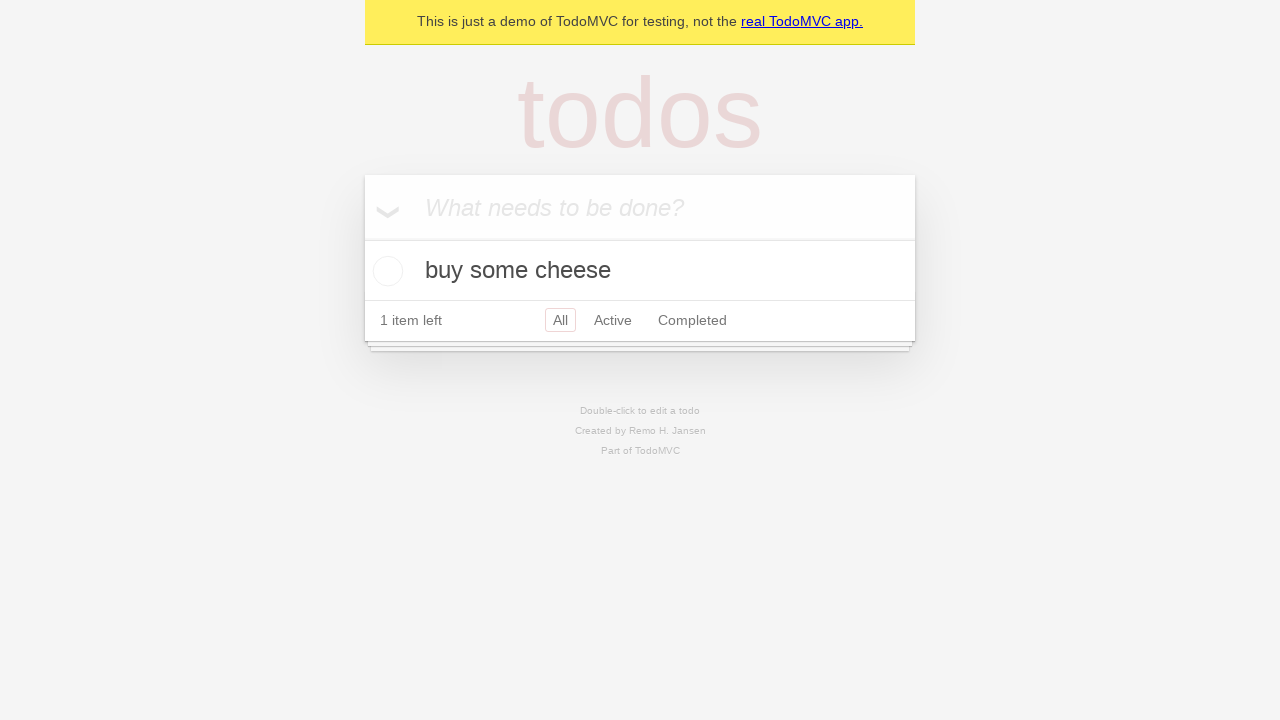

Filled new todo input with 'feed the cat' on internal:attr=[placeholder="What needs to be done?"i]
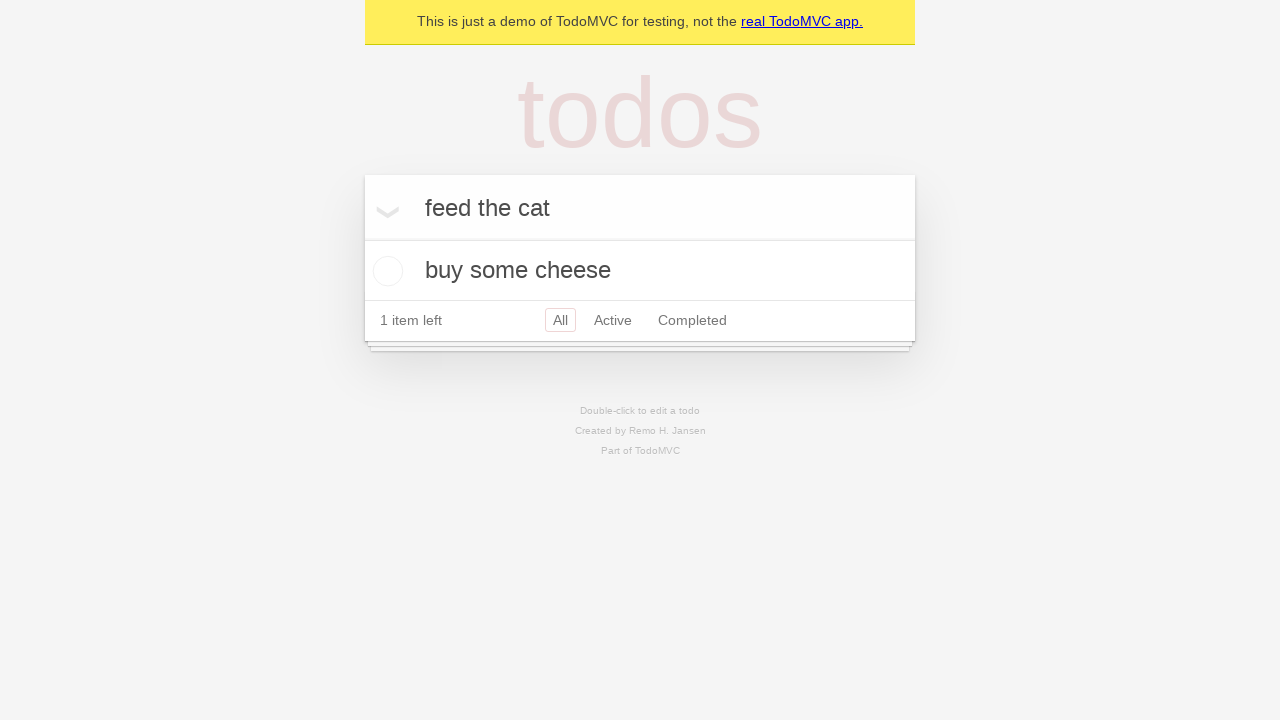

Pressed Enter to create todo 'feed the cat' on internal:attr=[placeholder="What needs to be done?"i]
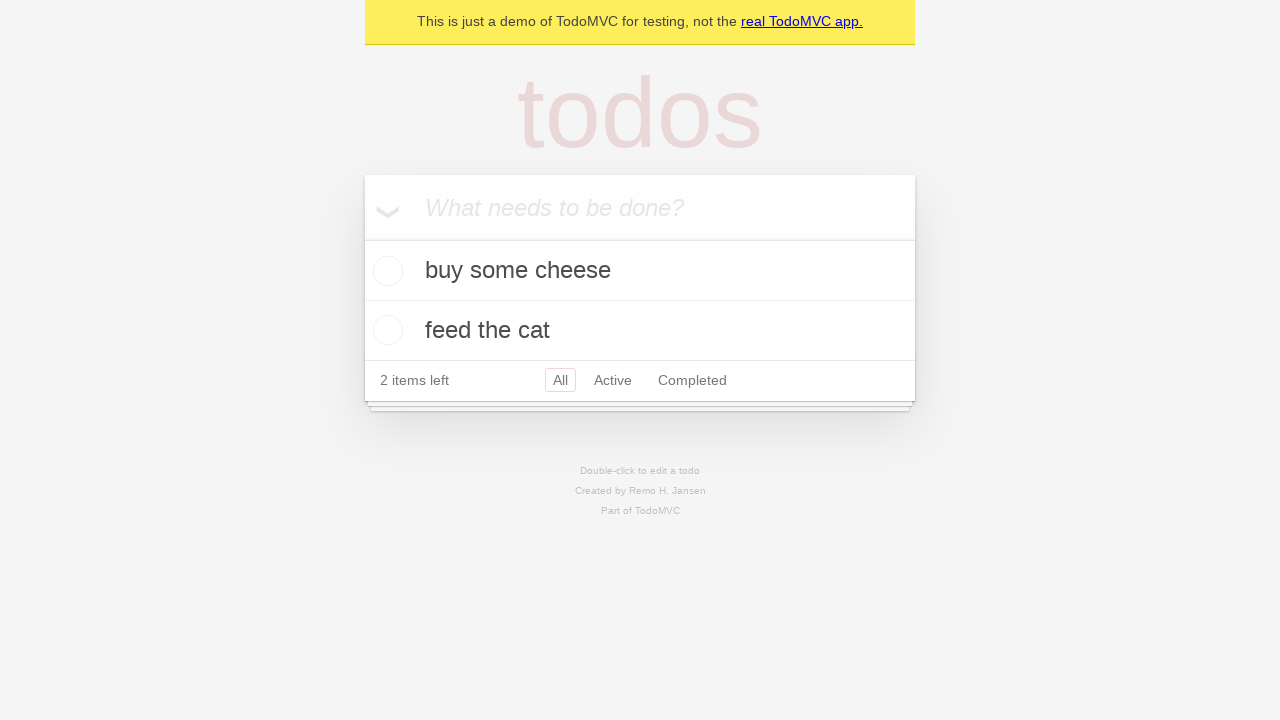

Filled new todo input with 'book a doctors appointment' on internal:attr=[placeholder="What needs to be done?"i]
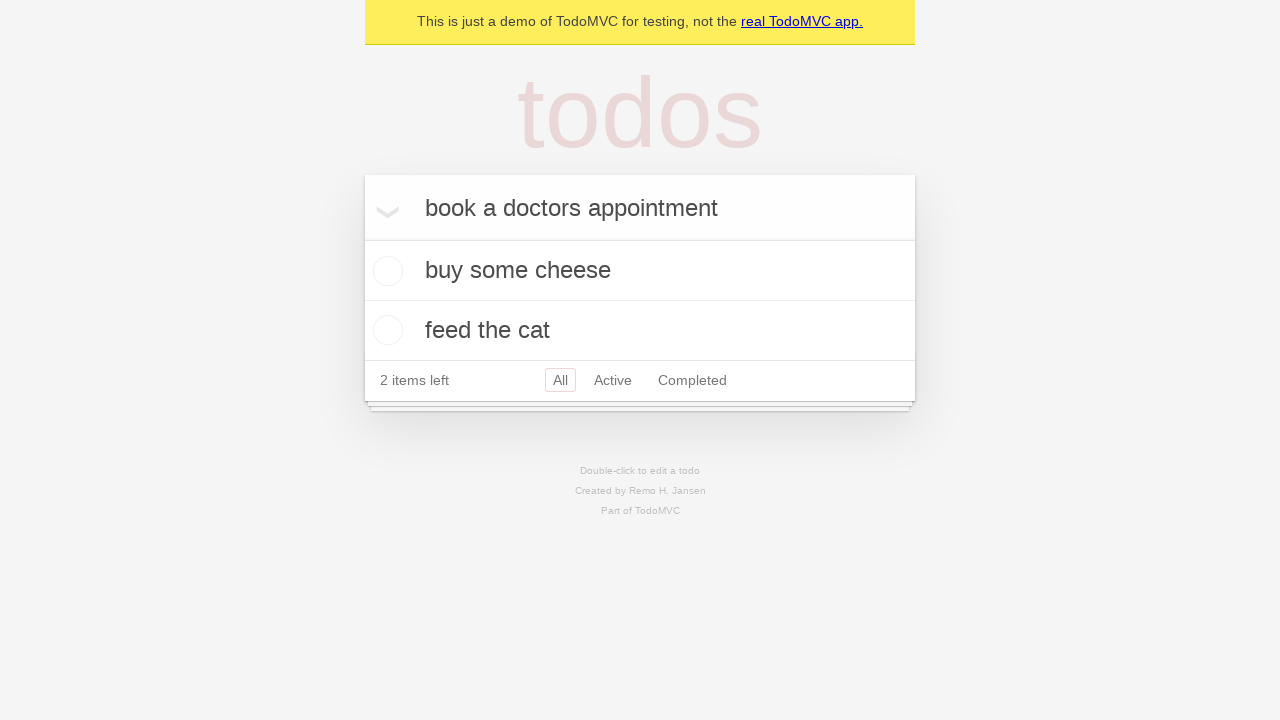

Pressed Enter to create todo 'book a doctors appointment' on internal:attr=[placeholder="What needs to be done?"i]
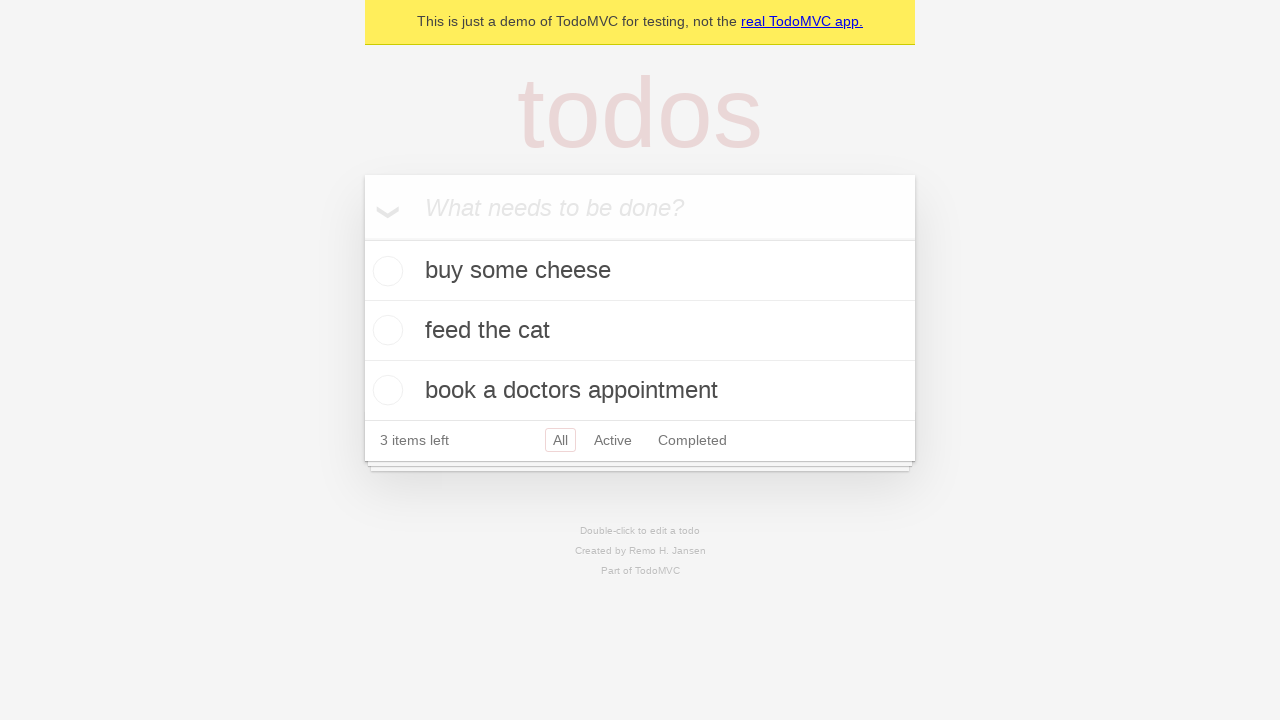

Double-clicked second todo item to enter edit mode at (640, 331) on internal:testid=[data-testid="todo-item"s] >> nth=1
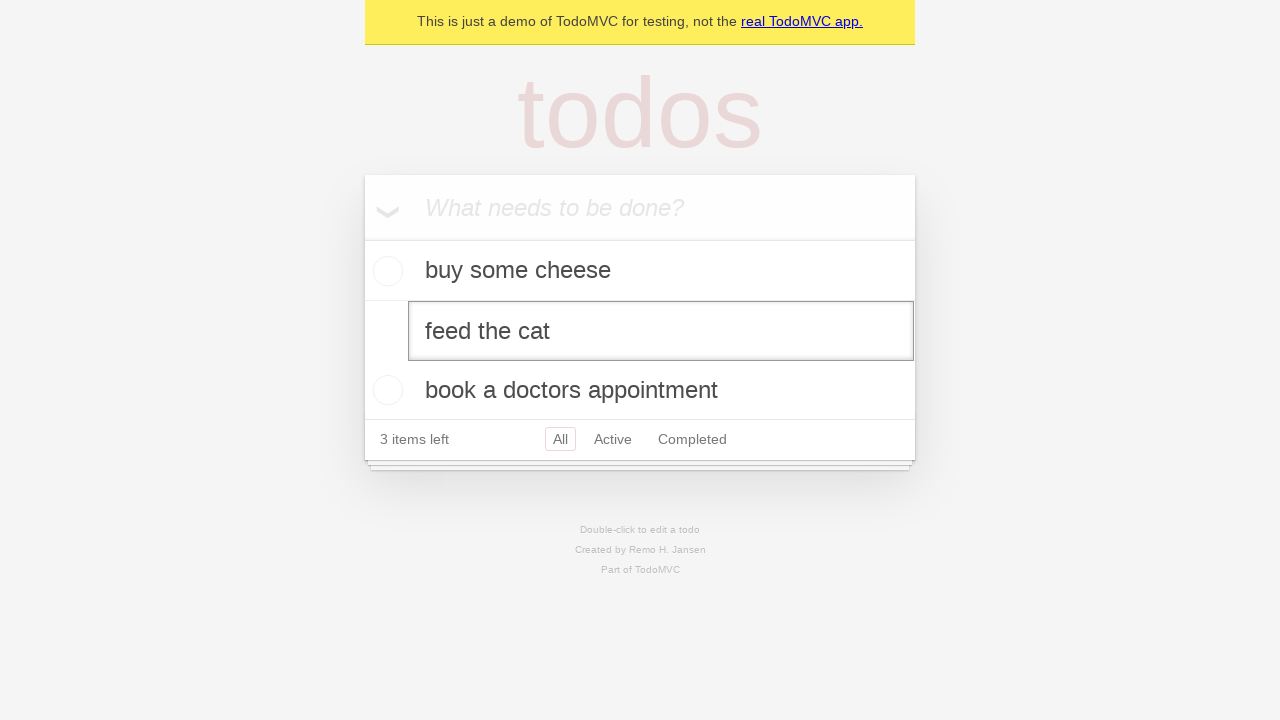

Filled edit textbox with 'buy some sausages' on internal:testid=[data-testid="todo-item"s] >> nth=1 >> internal:role=textbox[nam
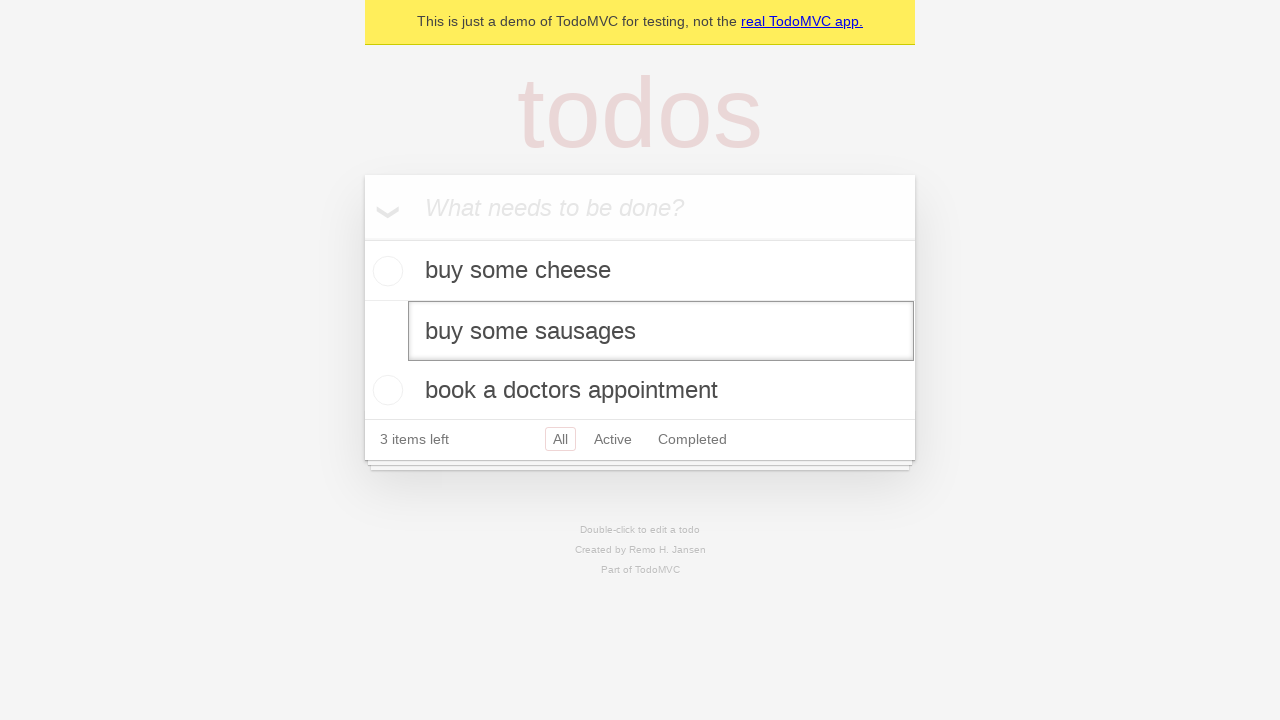

Pressed Escape to cancel edit and restore original text on internal:testid=[data-testid="todo-item"s] >> nth=1 >> internal:role=textbox[nam
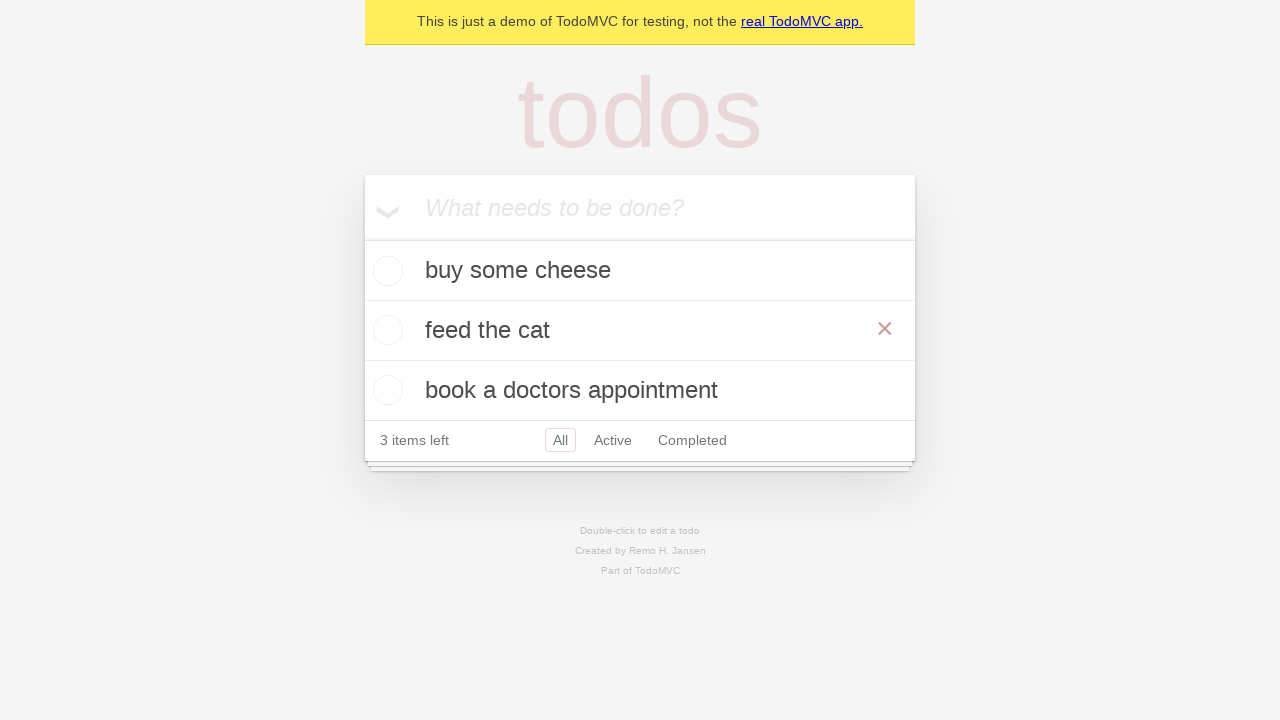

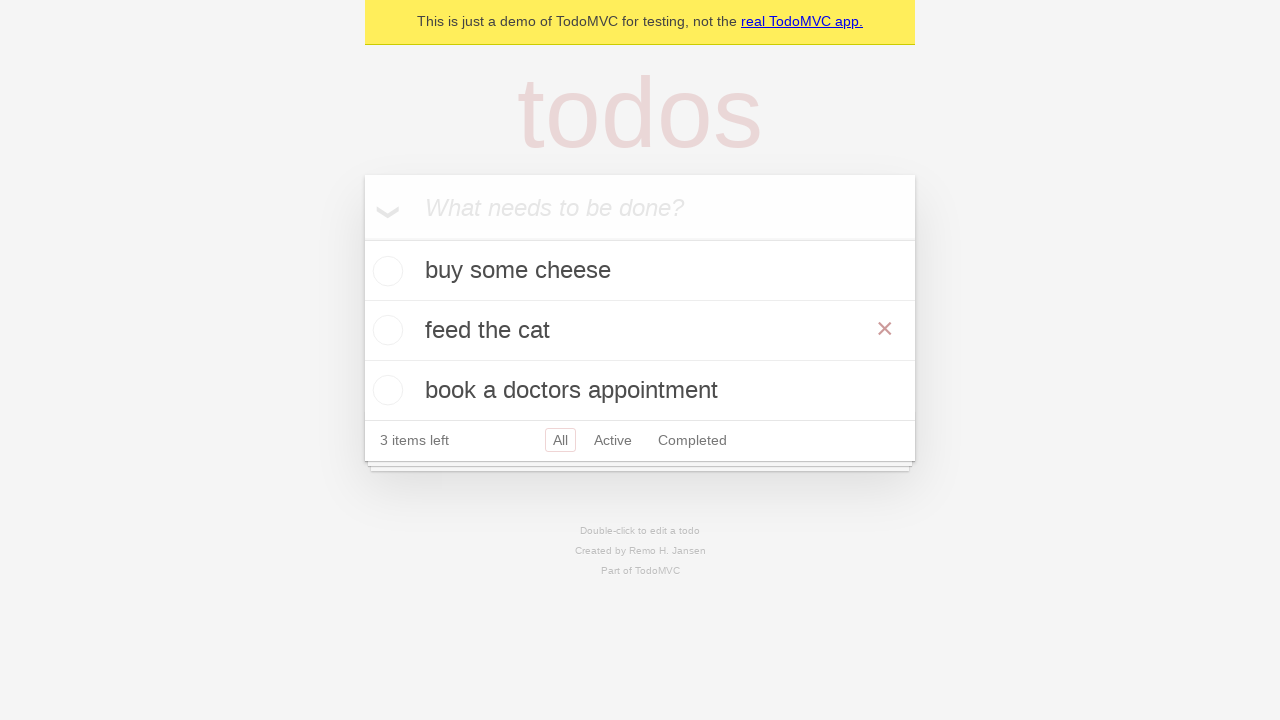